Tests un-marking items as complete by toggling the checkbox off

Starting URL: https://demo.playwright.dev/todomvc

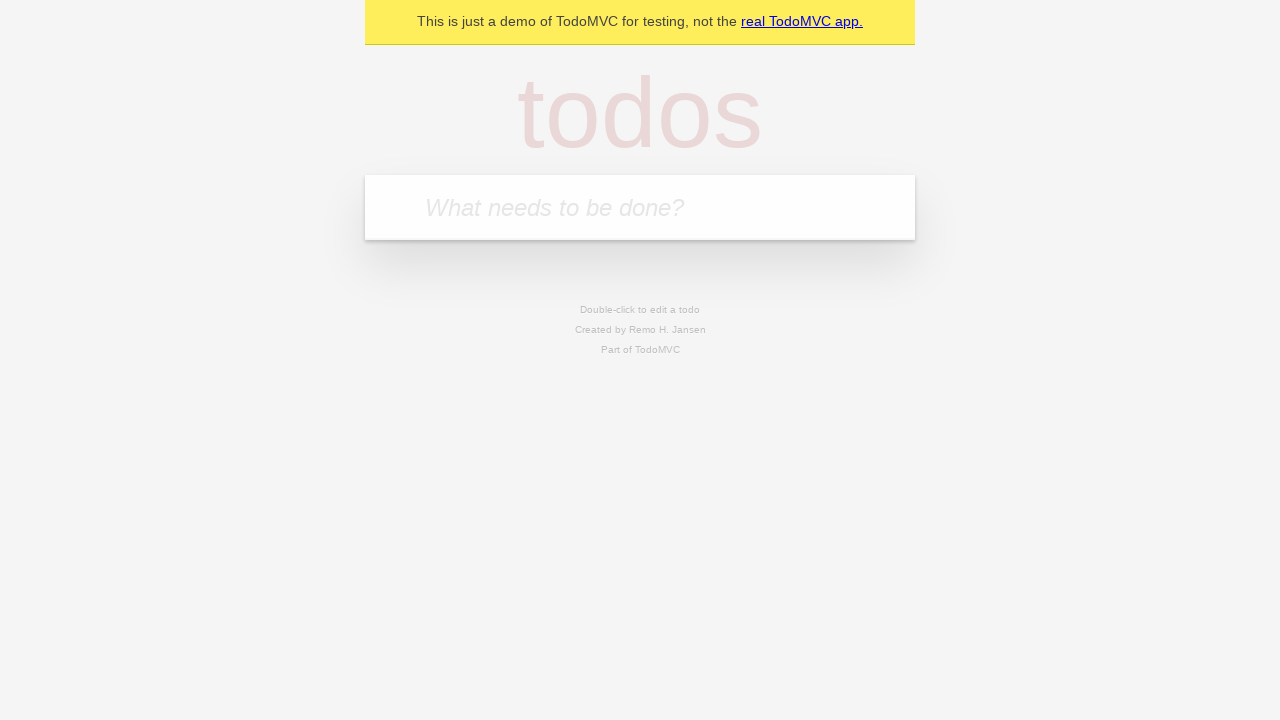

Filled new todo input with 'buy some cheese' on .new-todo
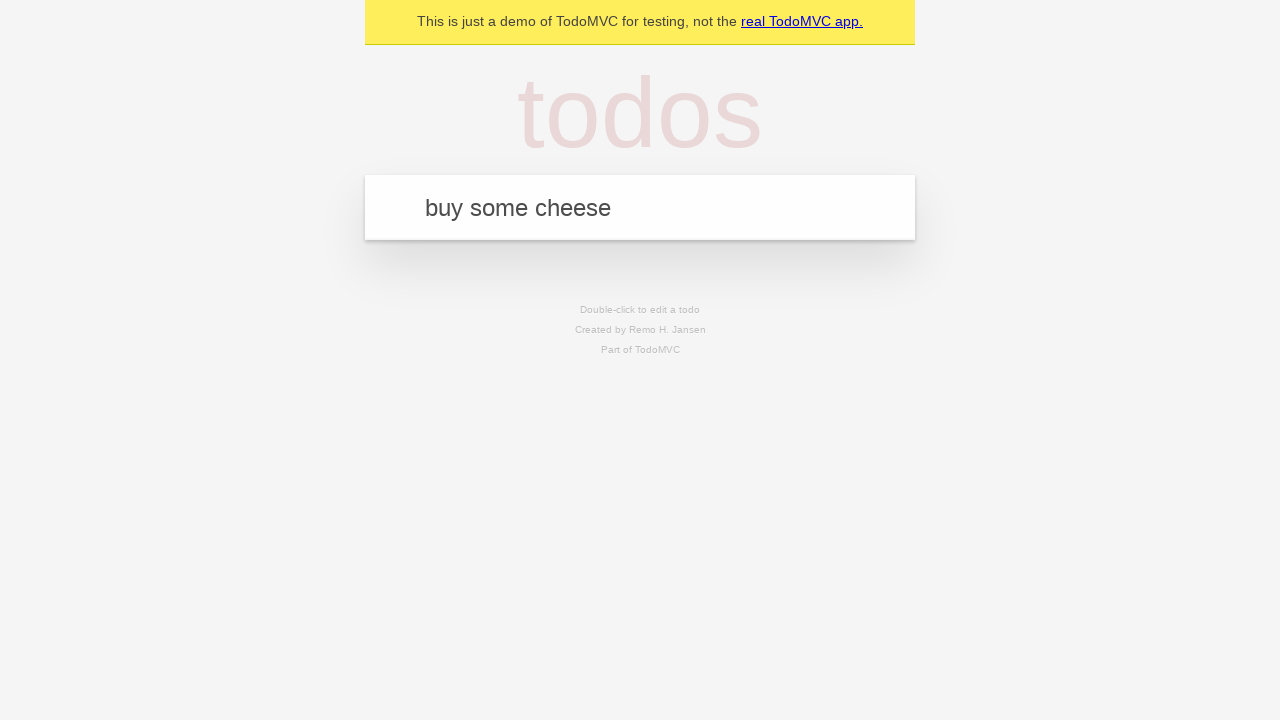

Pressed Enter to create first todo item on .new-todo
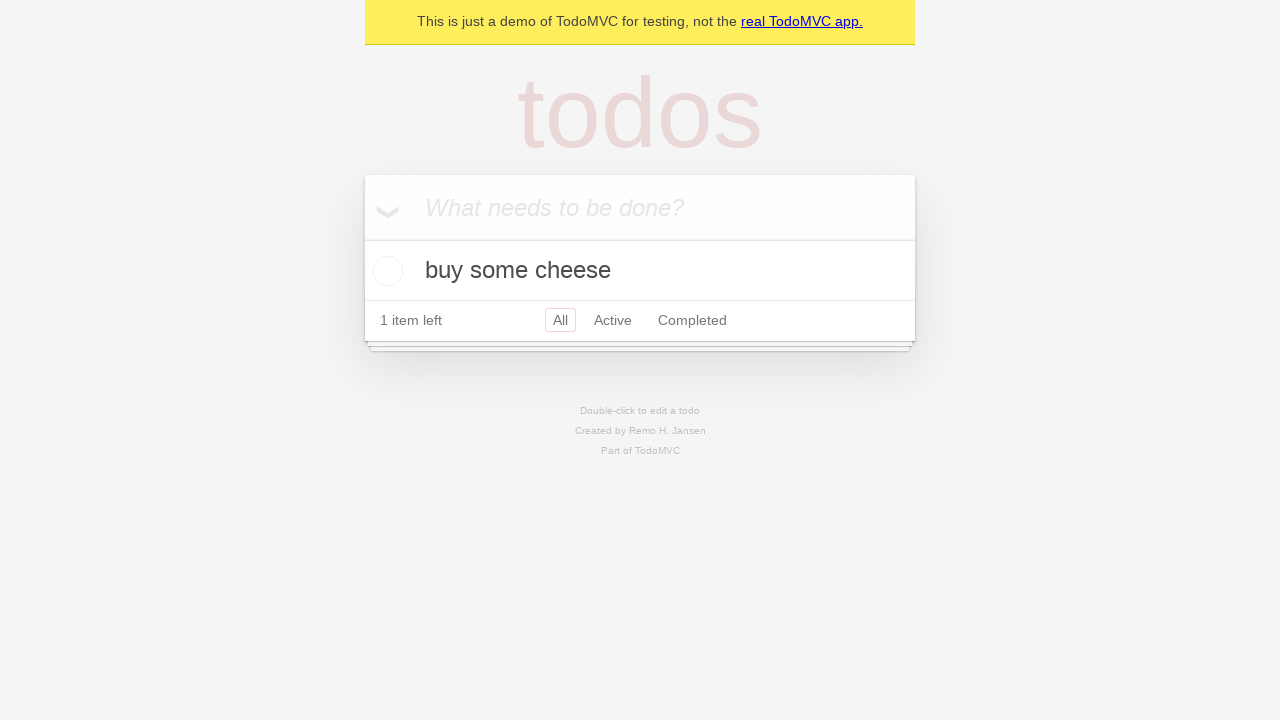

Filled new todo input with 'feed the cat' on .new-todo
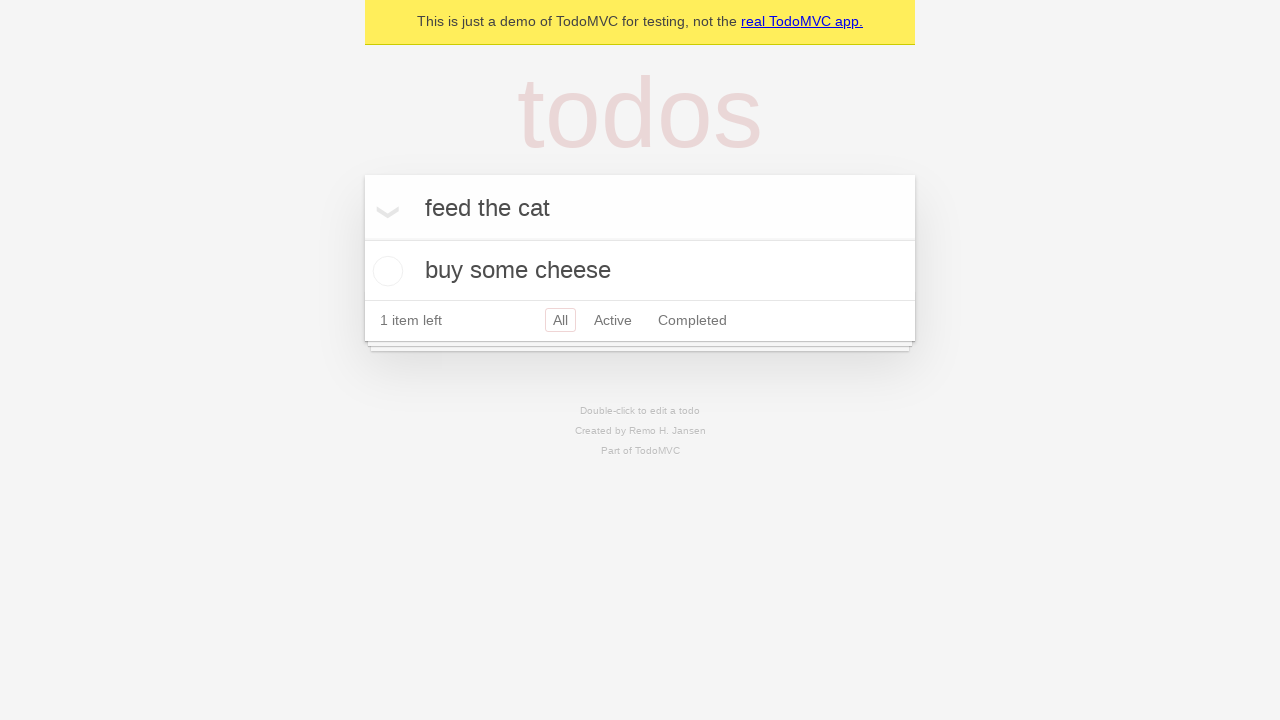

Pressed Enter to create second todo item on .new-todo
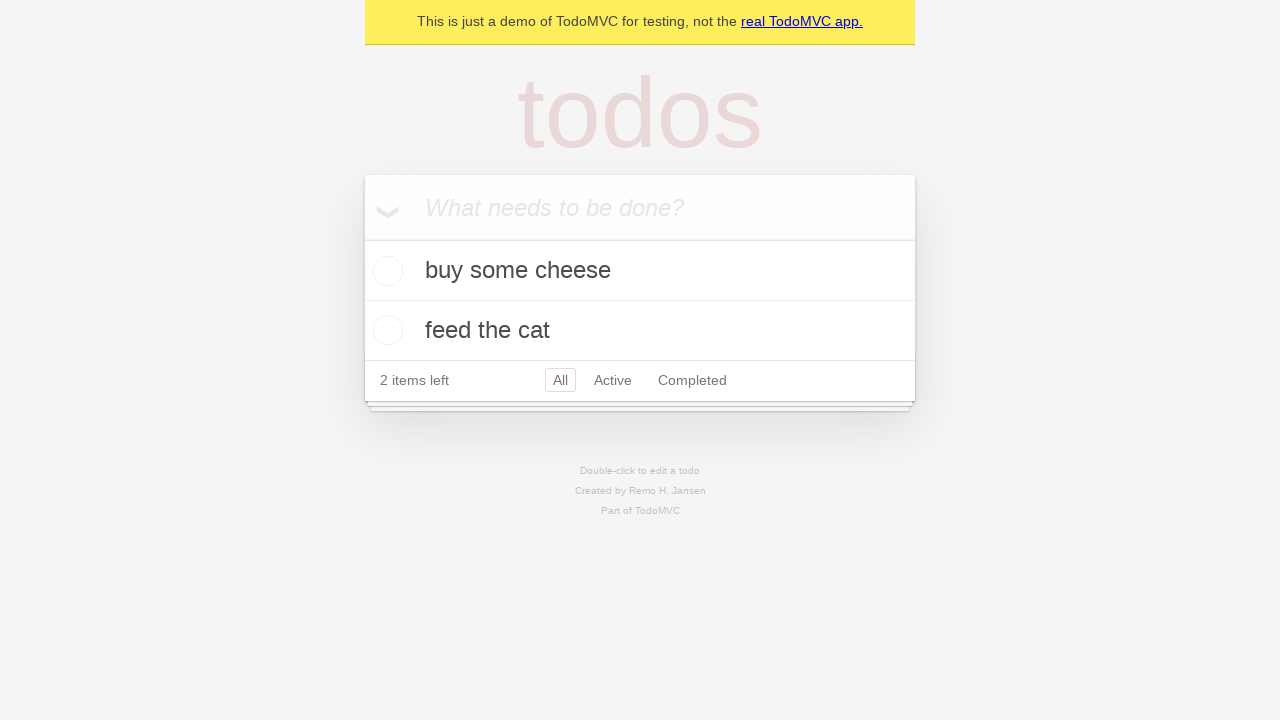

Checked checkbox to mark first item as complete at (385, 271) on .todo-list li >> nth=0 >> .toggle
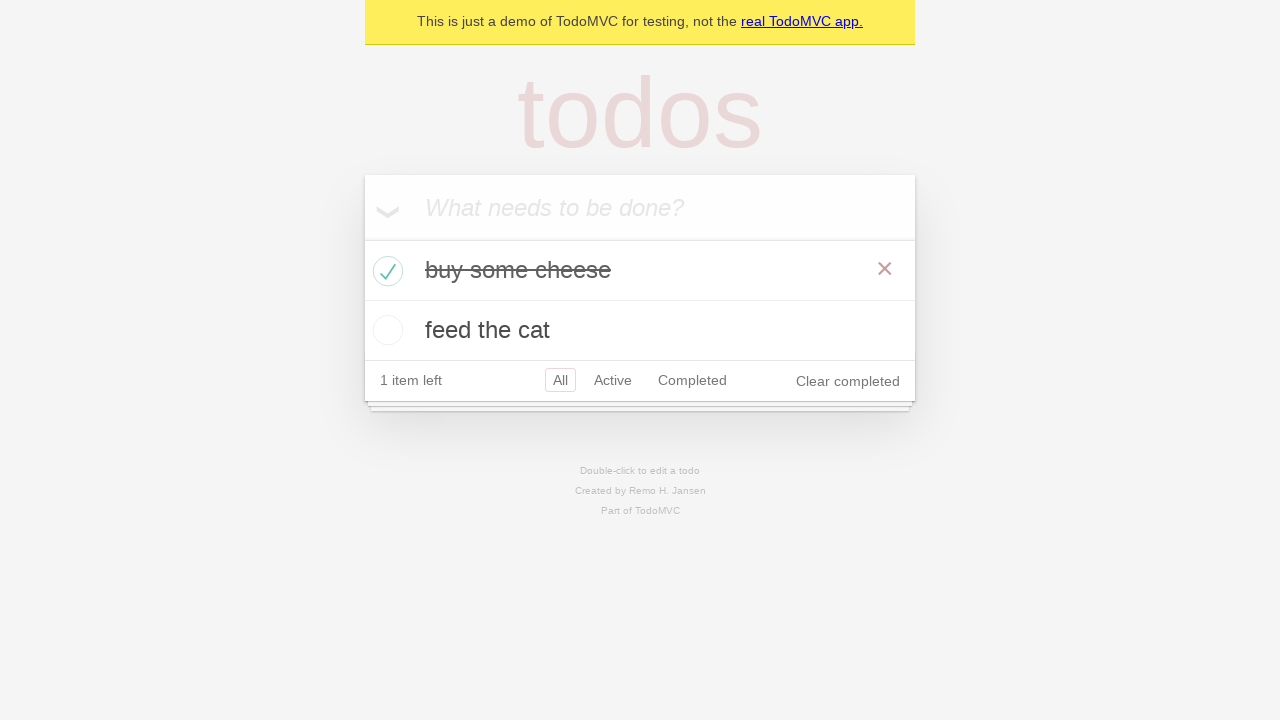

Unchecked checkbox to un-mark first item as complete at (385, 271) on .todo-list li >> nth=0 >> .toggle
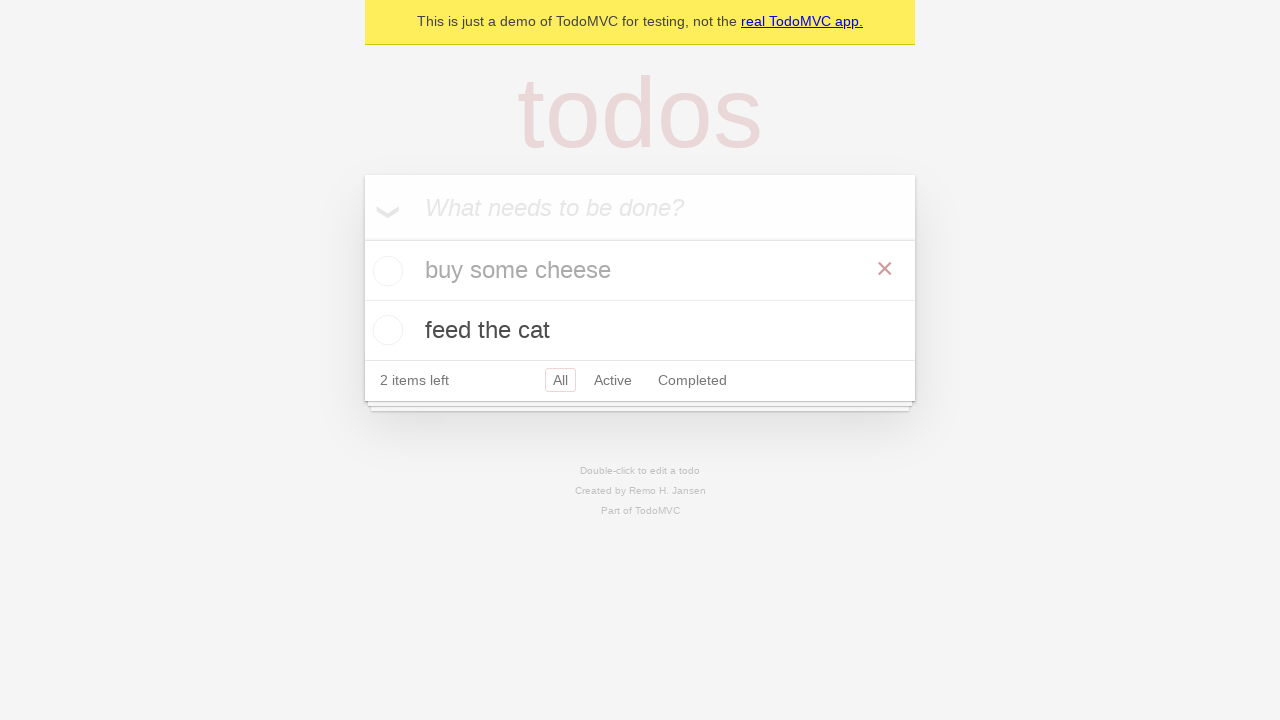

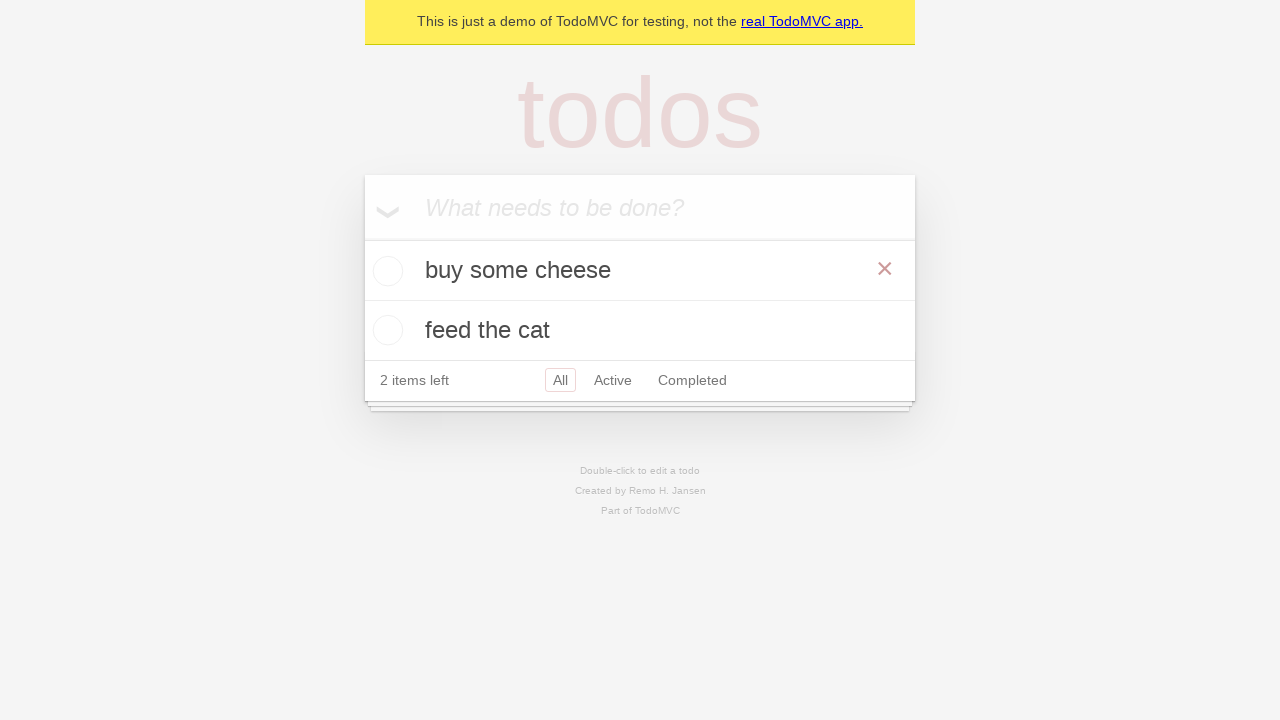